Tests e-commerce cart functionality by adding multiple vegetable products to cart, proceeding to checkout, and applying a promo code

Starting URL: https://rahulshettyacademy.com/seleniumPractise/#/

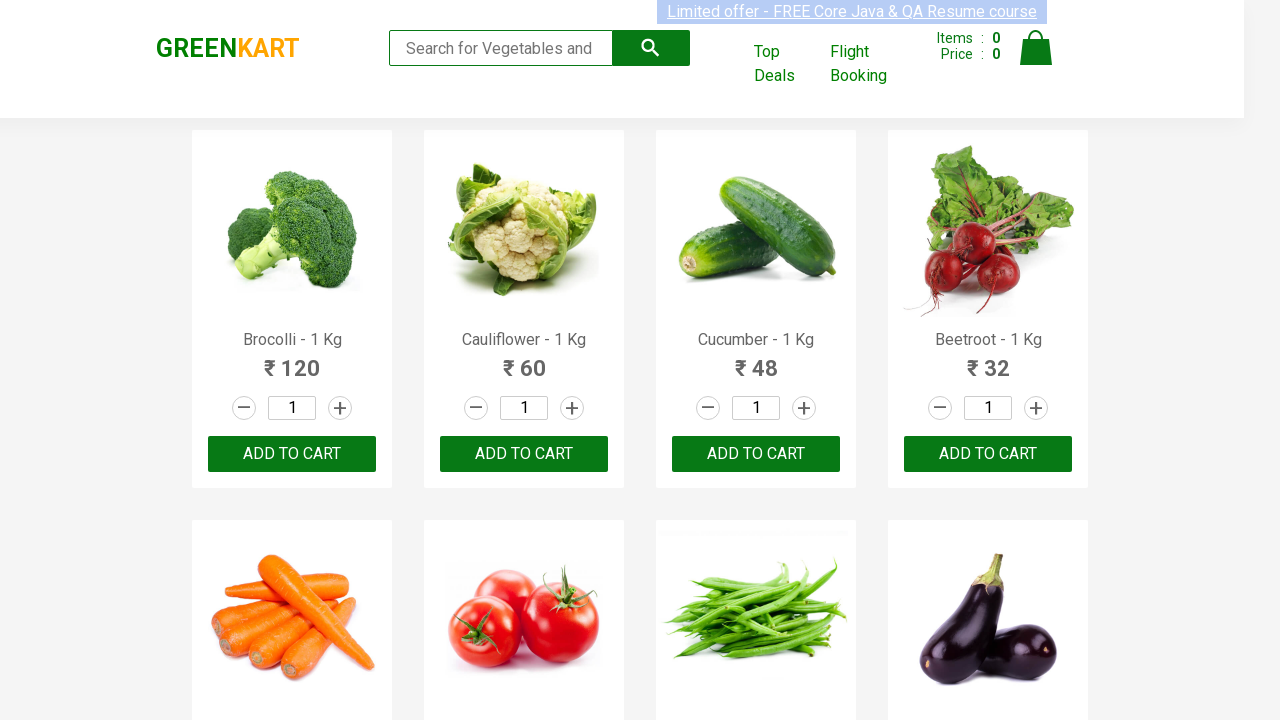

Waited for product list to load
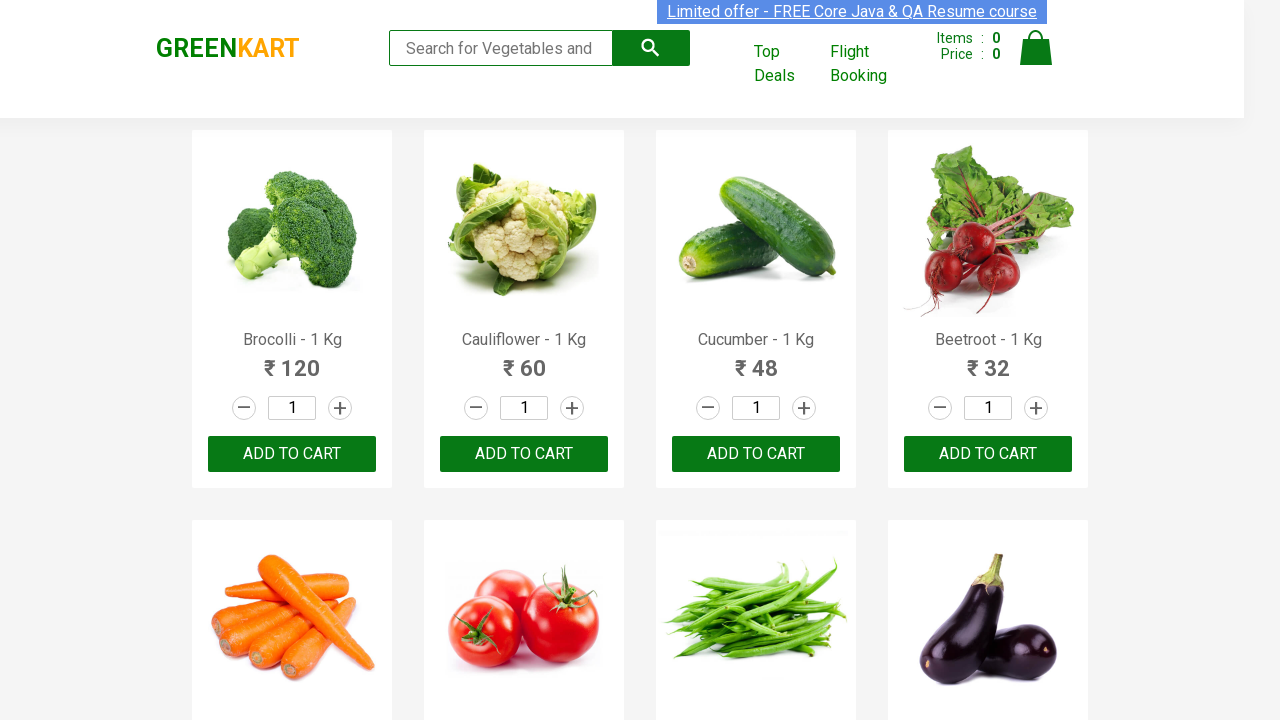

Retrieved all product names from the page
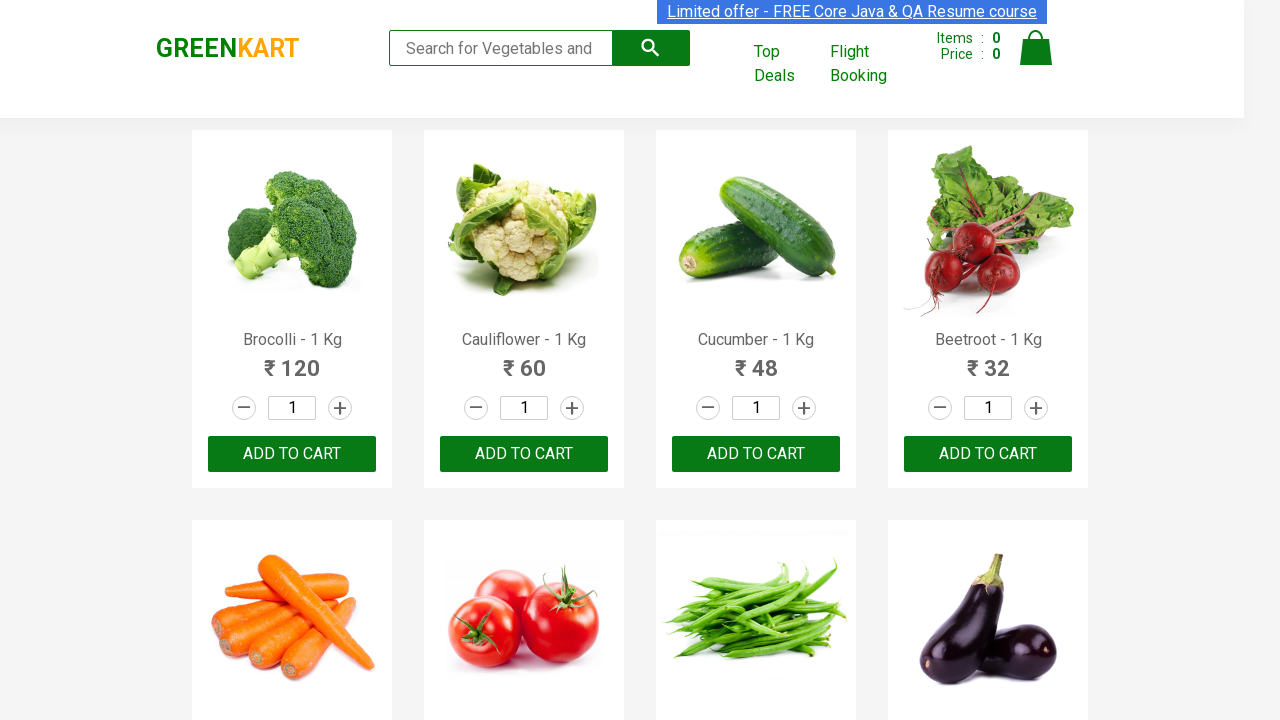

Retrieved all 'Add to Cart' buttons
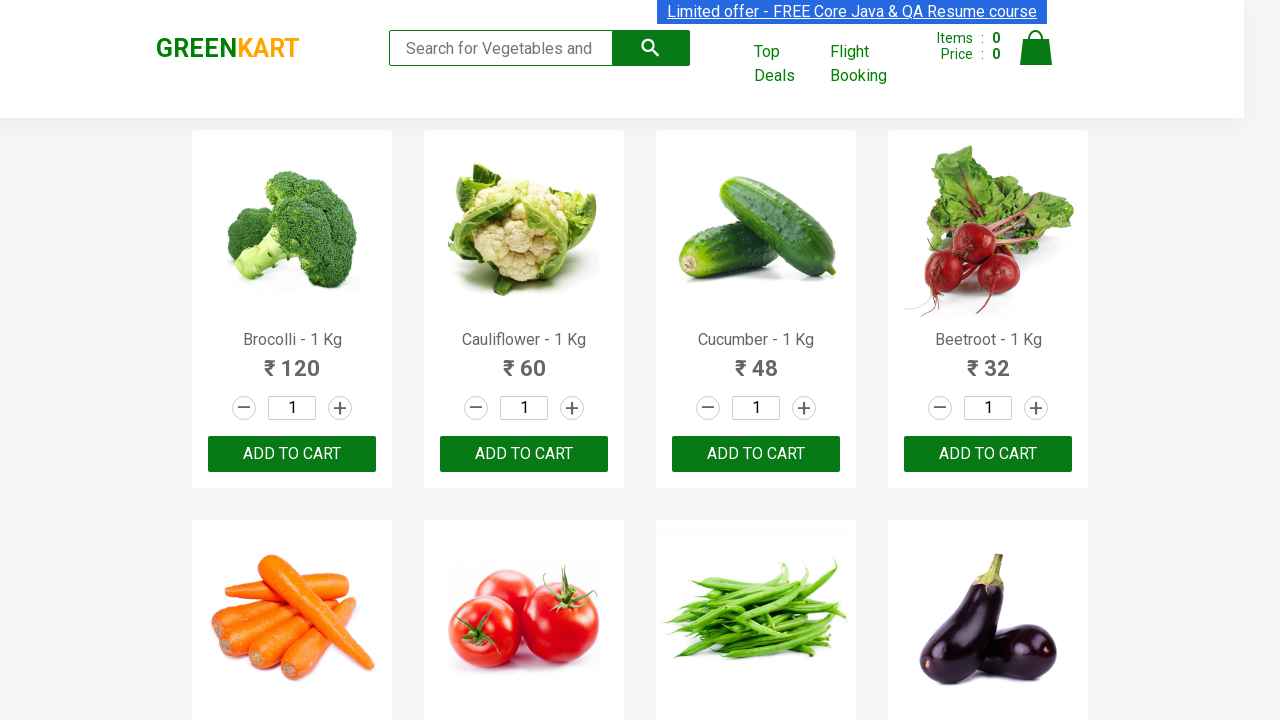

Added 'Cauliflower' to cart at (524, 454) on div.product-action button >> nth=1
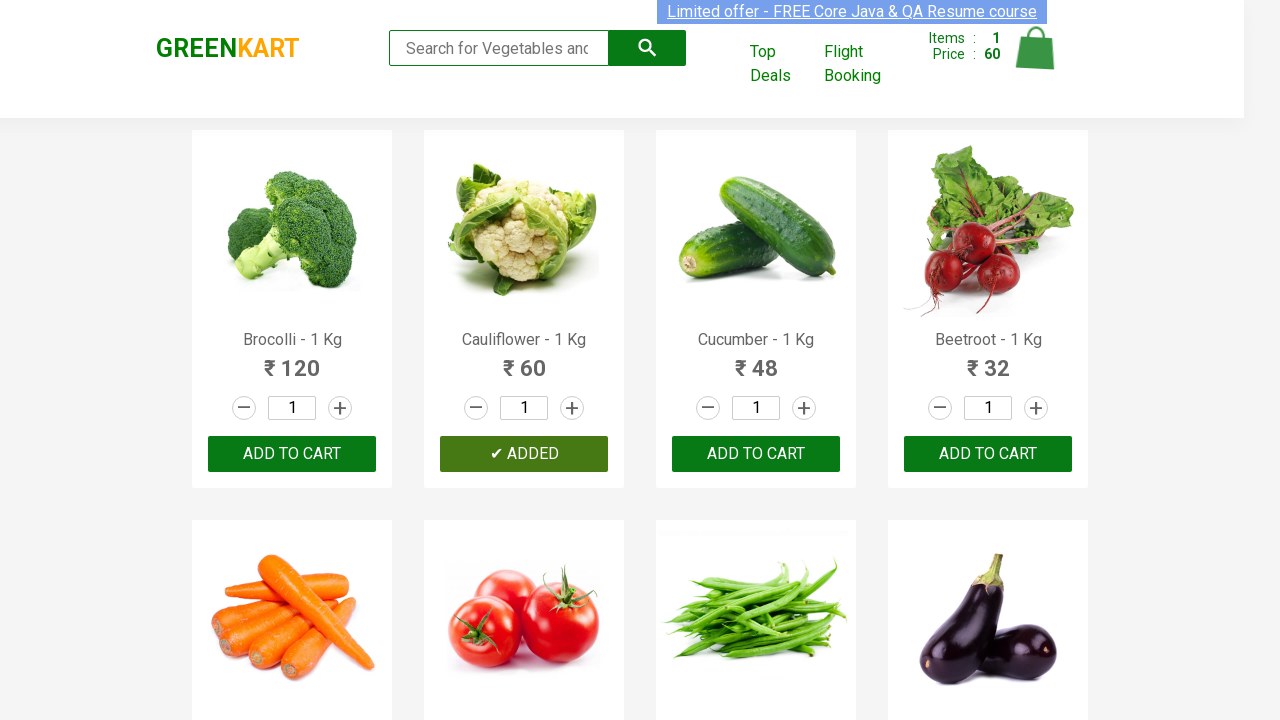

Added 'Cucumber' to cart at (756, 454) on div.product-action button >> nth=2
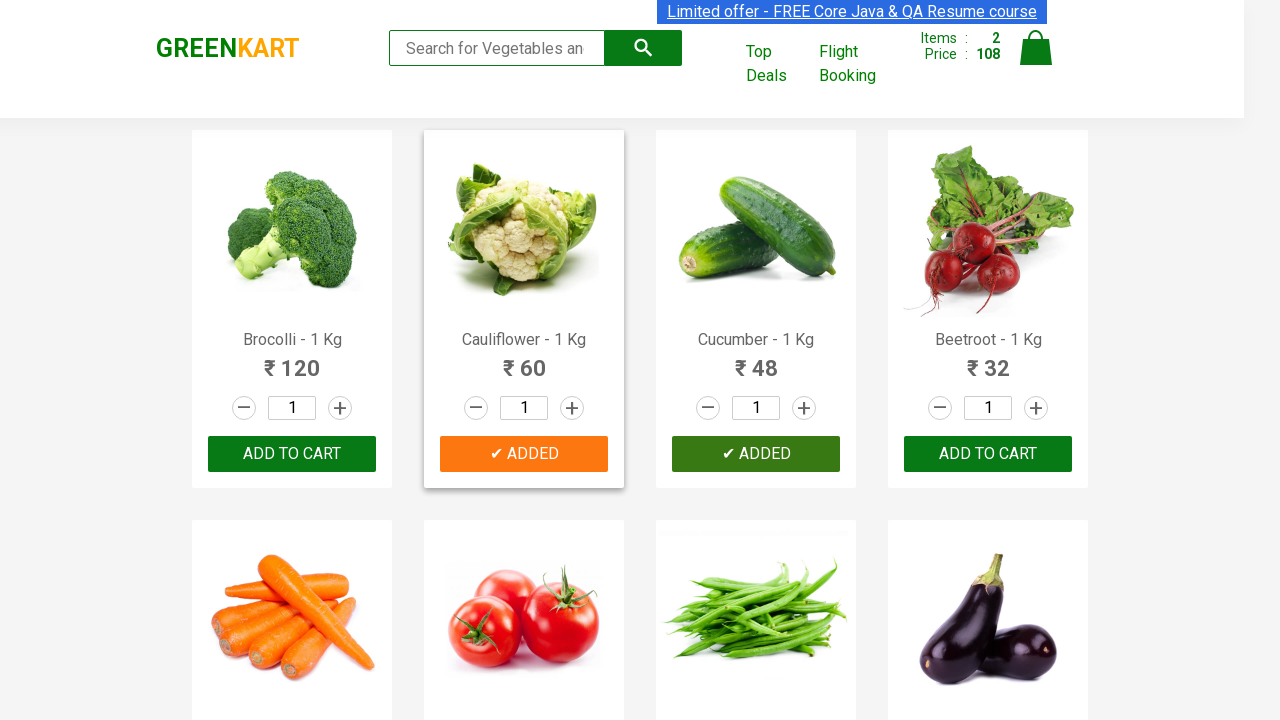

Added 'Carrot' to cart at (292, 360) on div.product-action button >> nth=4
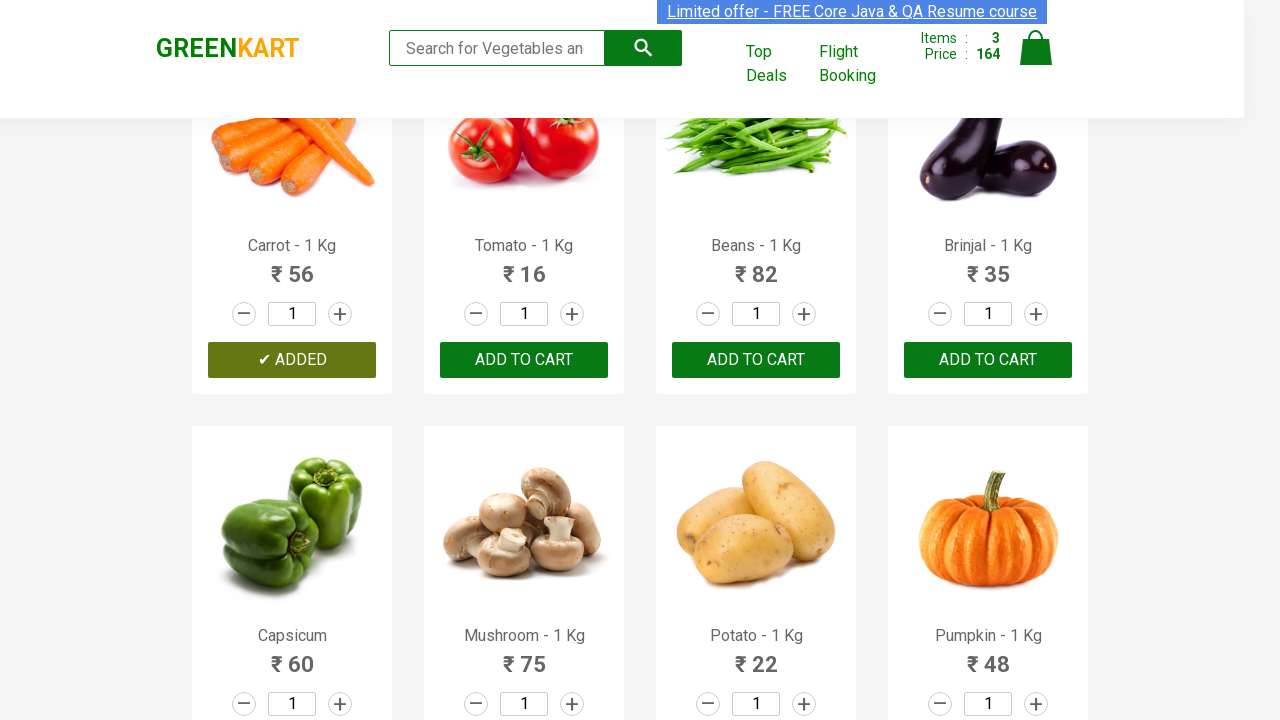

Added 'Tomato' to cart at (524, 360) on div.product-action button >> nth=5
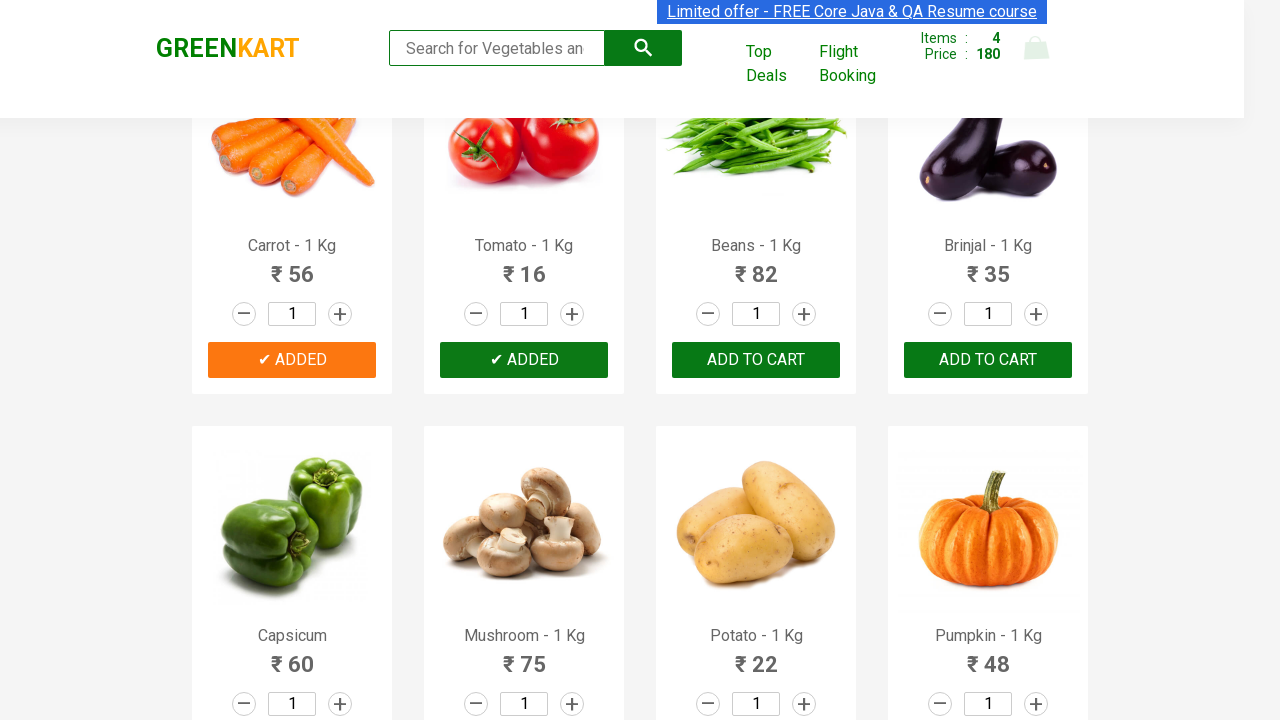

Added 'Raspberry' to cart at (756, 360) on div.product-action button >> nth=22
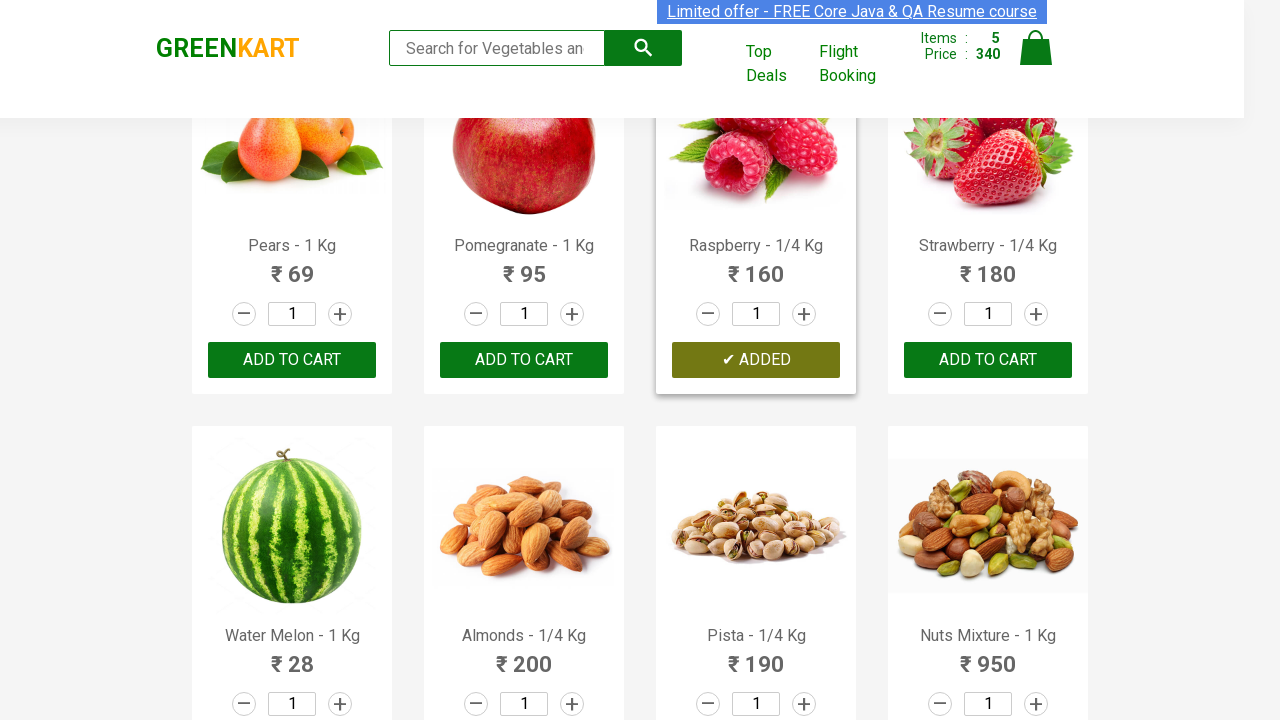

Clicked cart icon to view cart at (1036, 48) on img[alt='Cart']
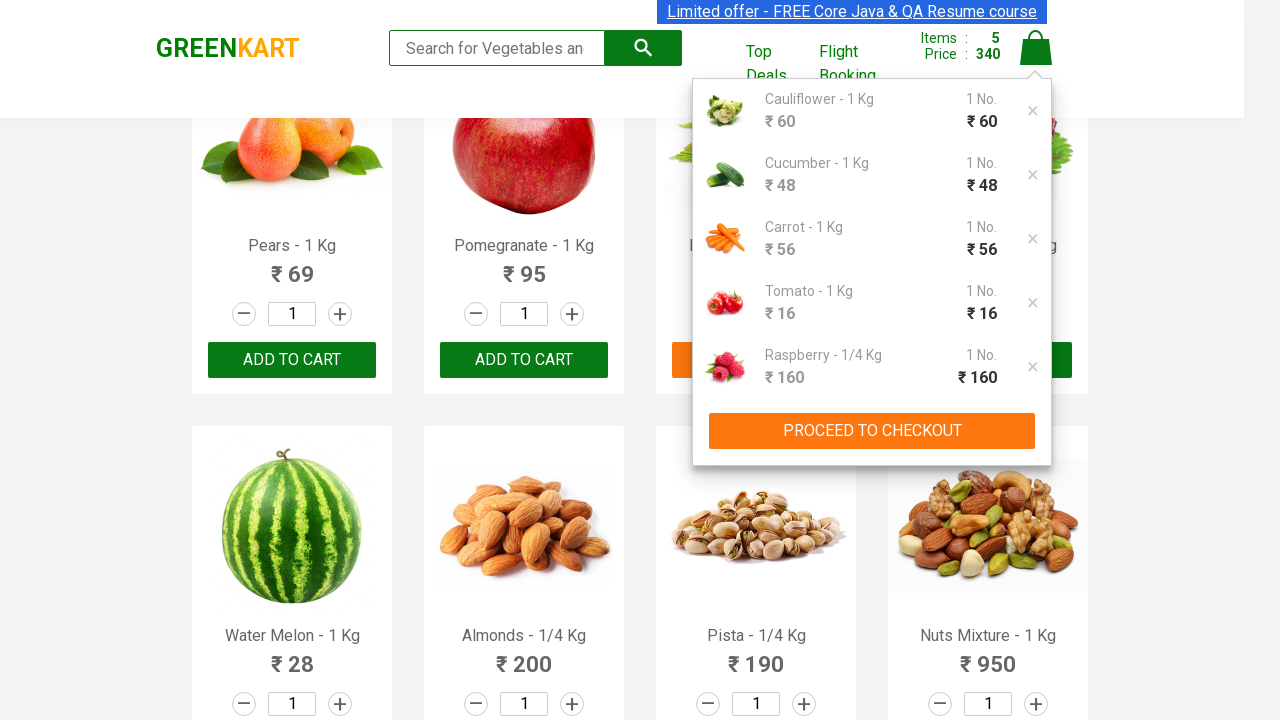

Clicked 'Proceed to Checkout' button at (872, 431) on xpath=//button[contains(text(),'PROCEED TO CHECKOUT')]
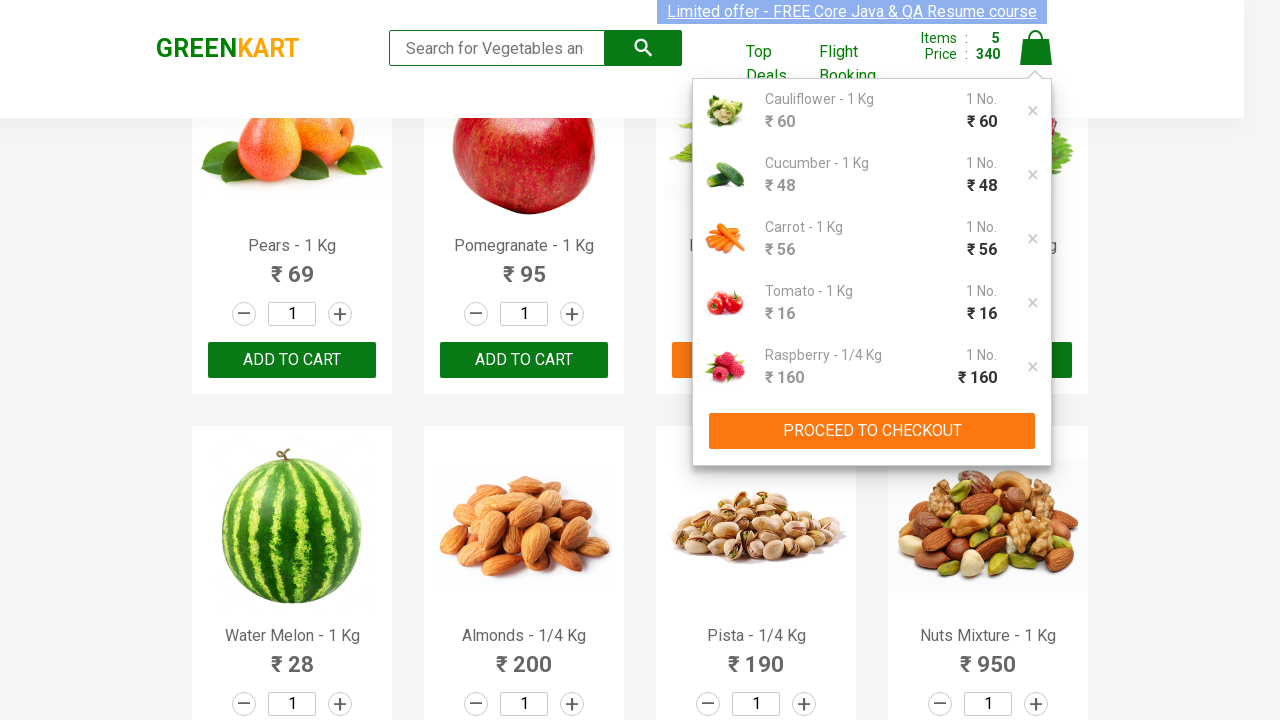

Entered promo code 'rahulshettyacademy' on input.promoCode
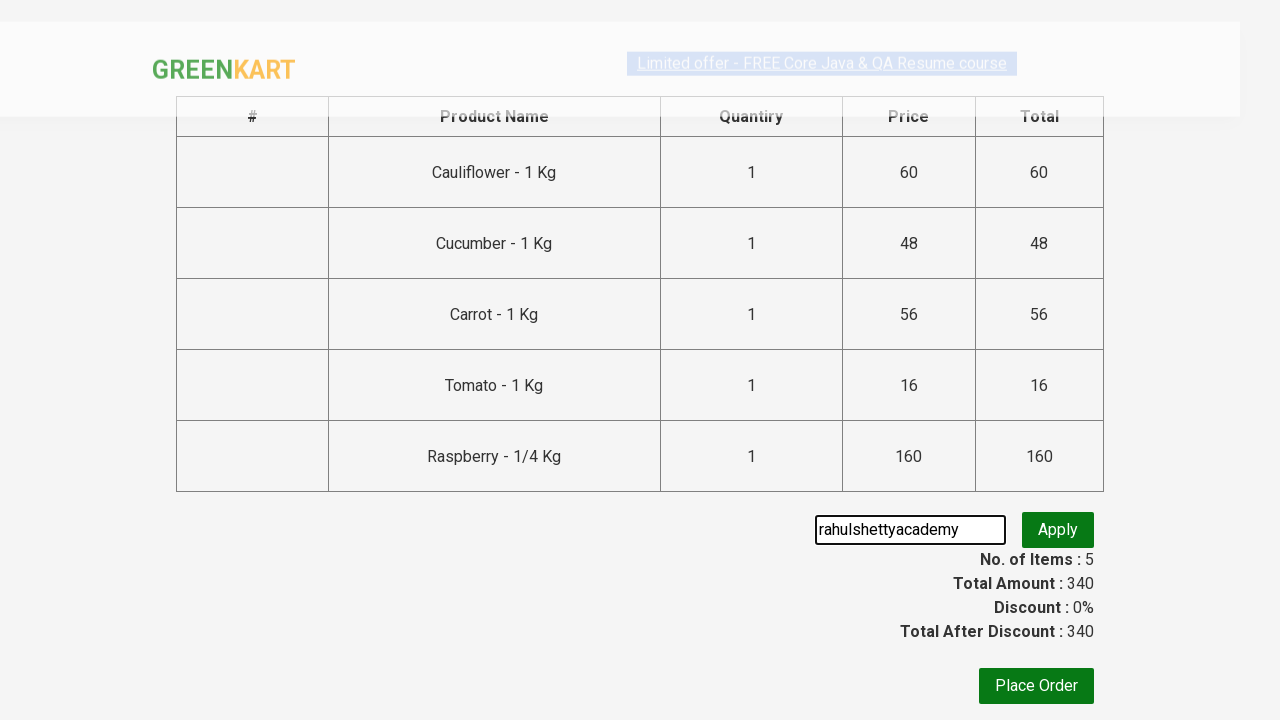

Clicked 'Apply Promo Code' button at (1058, 530) on button.promoBtn
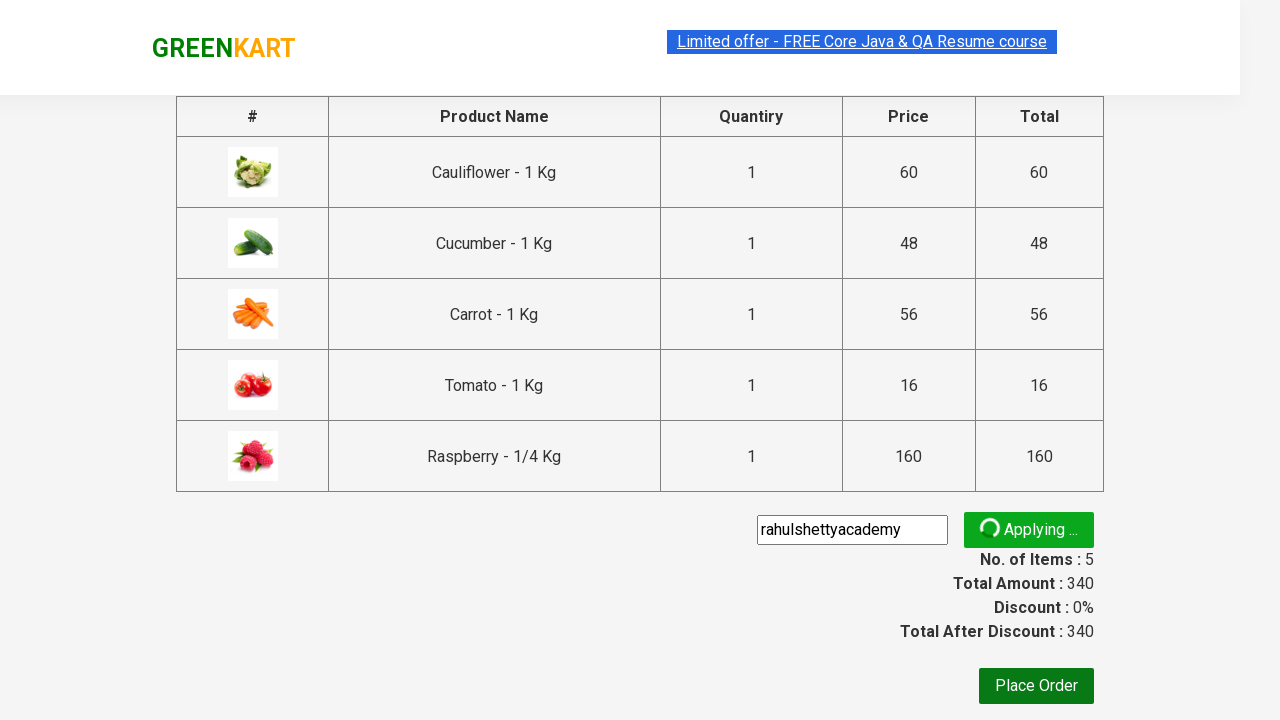

Promo code validation message appeared
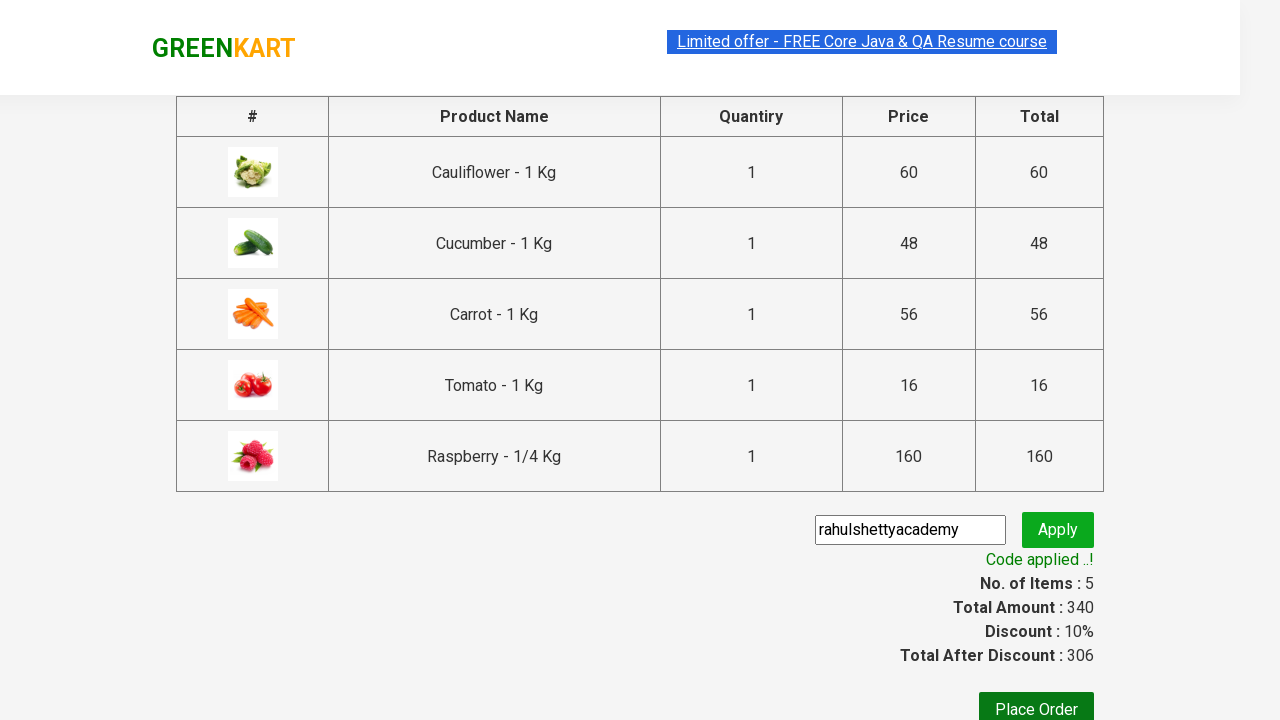

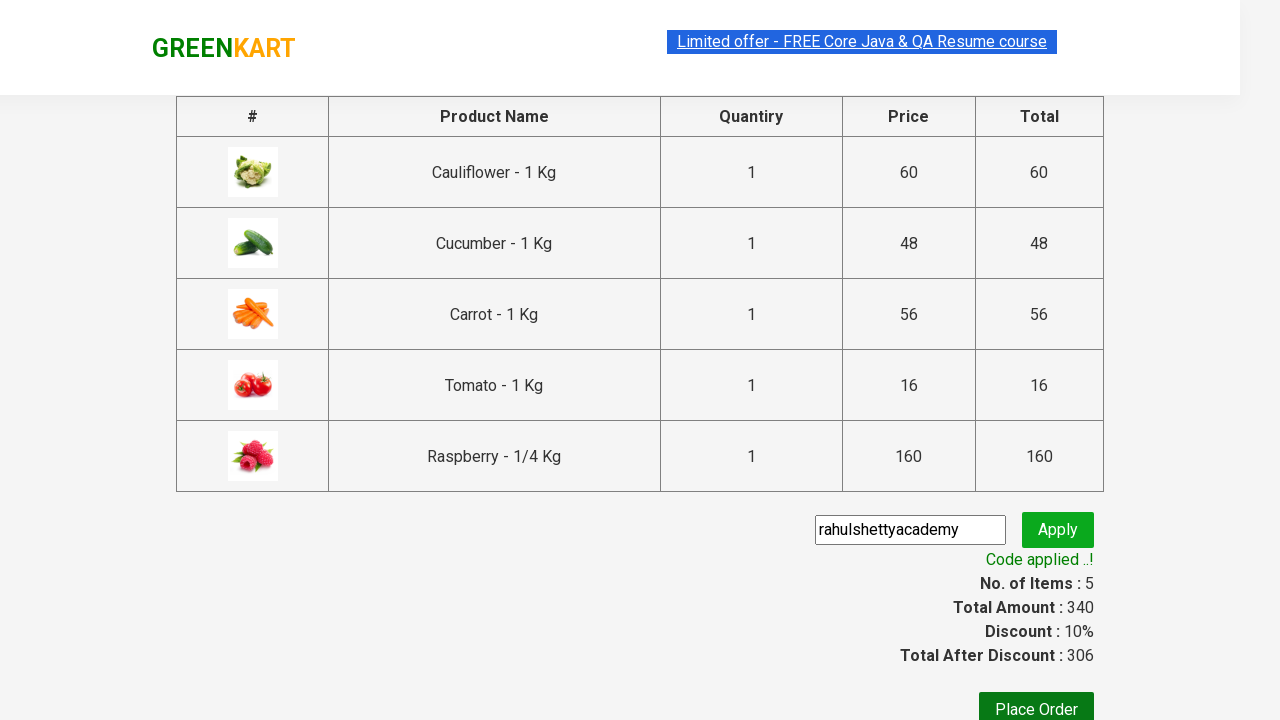